Tests the search functionality on W3Schools by entering "html" in the search box and submitting the search, then waits for the side navigation to load

Starting URL: https://www.w3schools.com

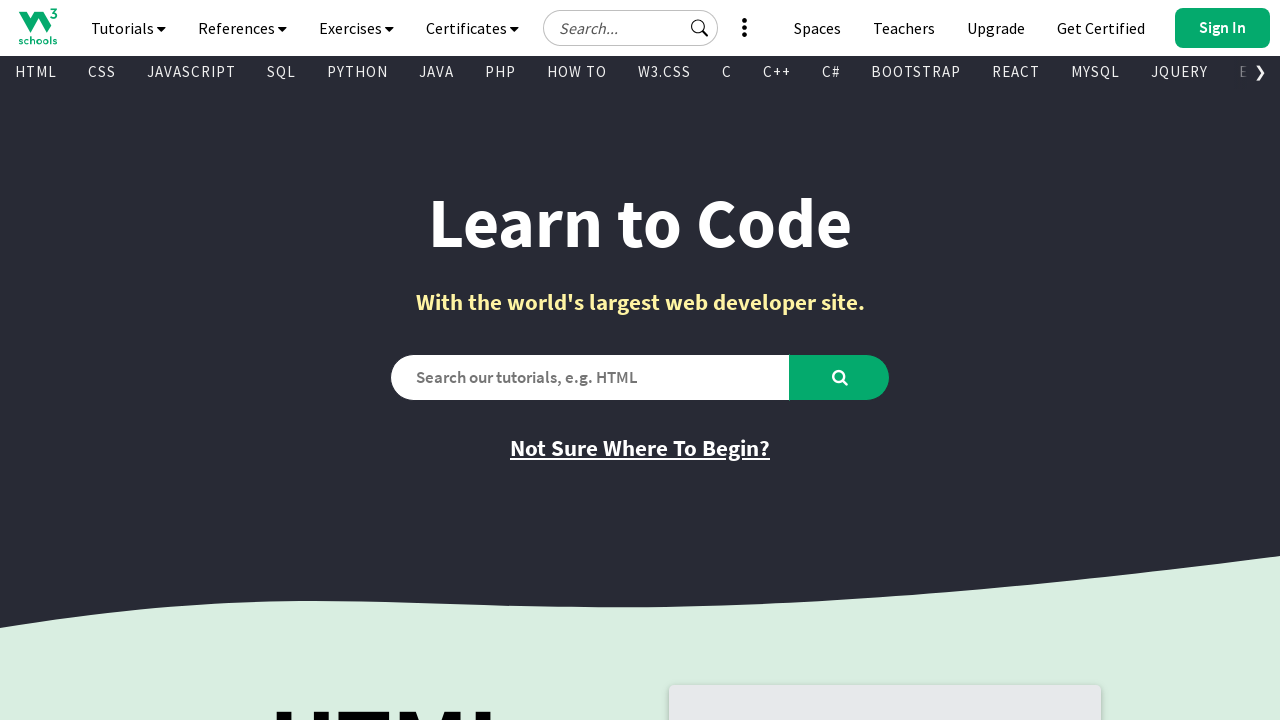

Filled search box with 'html' on #search2
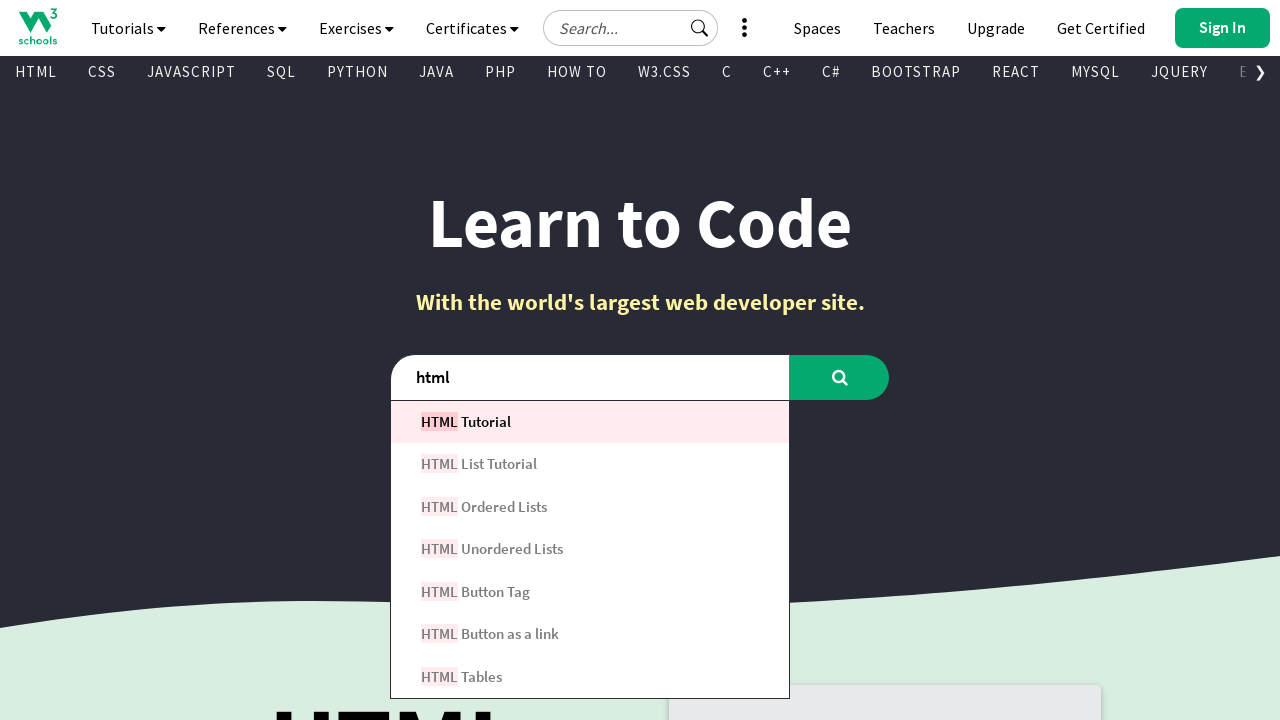

Pressed Enter to submit search on #search2
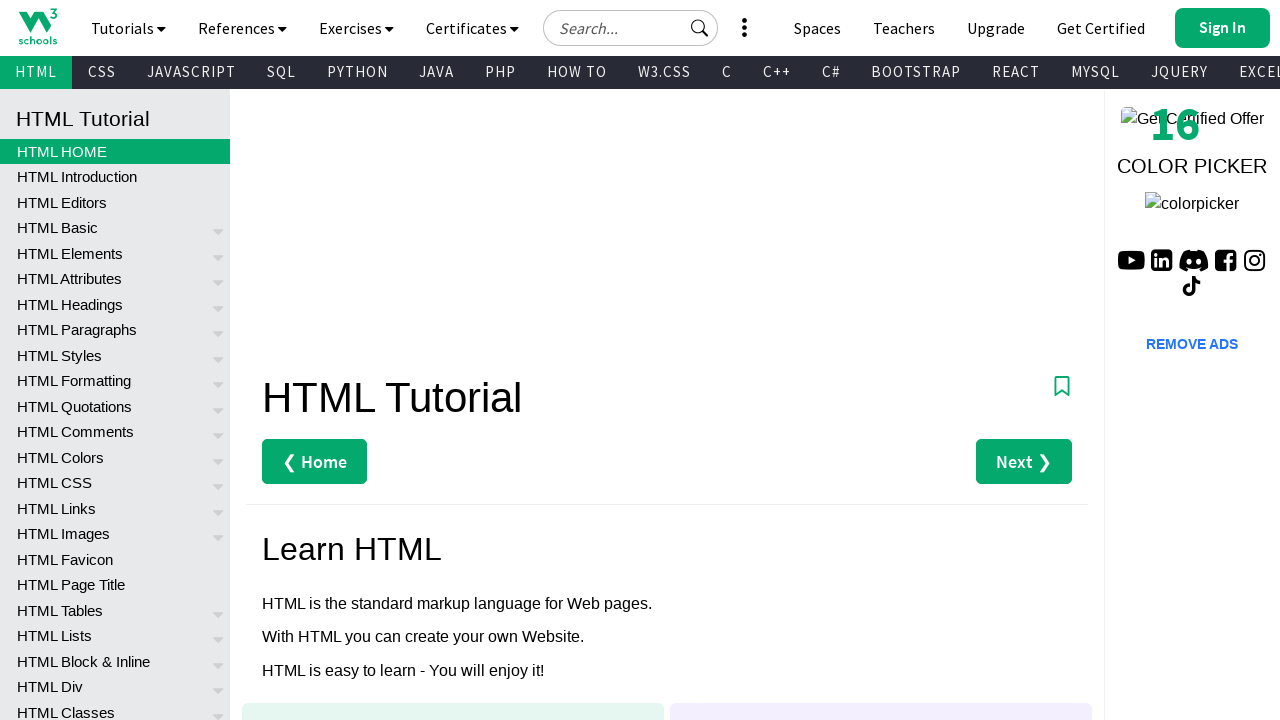

Side navigation loaded with search results
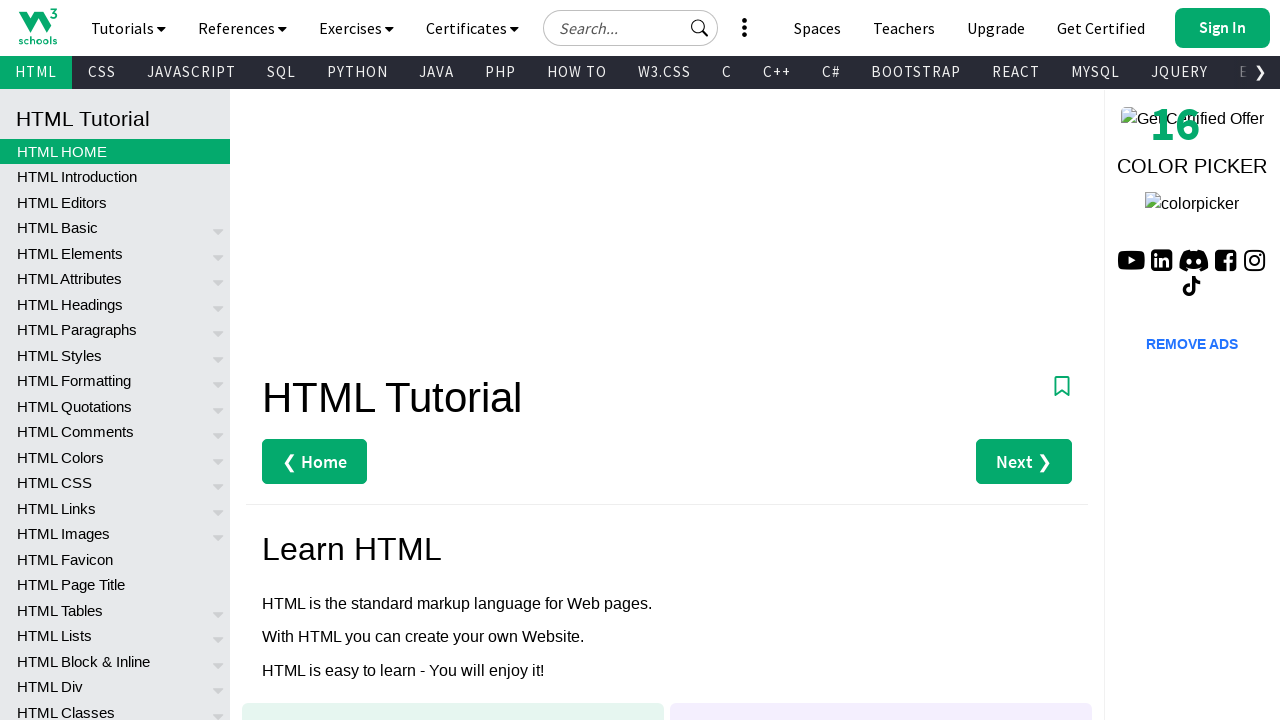

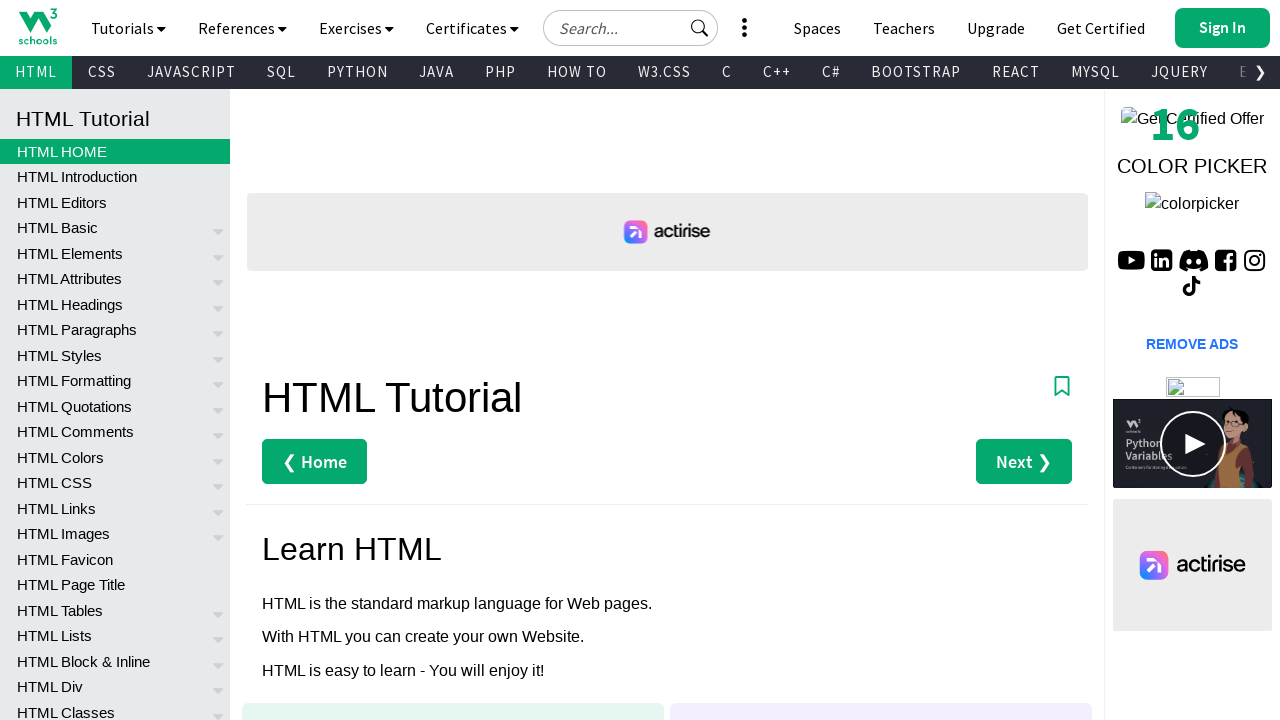